Tests calendar date picker functionality by clicking on a date picker and selecting a specific date from the calendar widget

Starting URL: https://www.hyrtutorials.com/p/calendar-practice.html

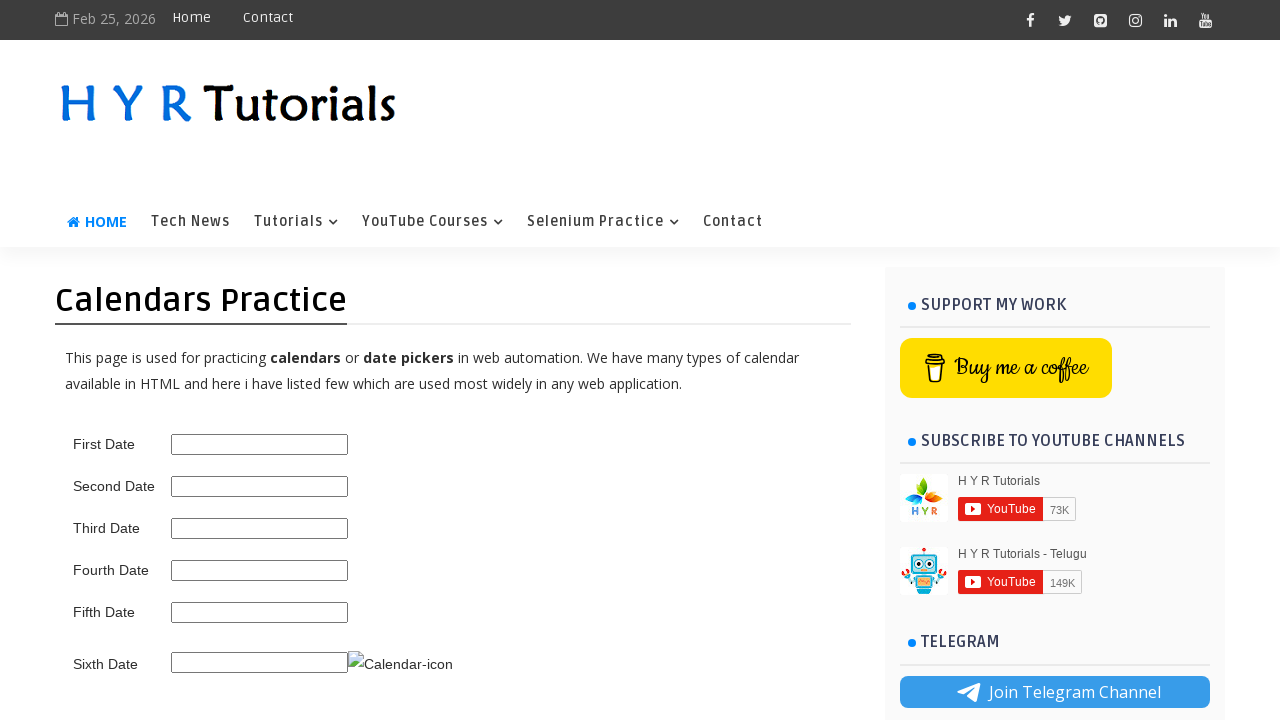

Clicked on the first date picker to open calendar widget at (260, 444) on #first_date_picker
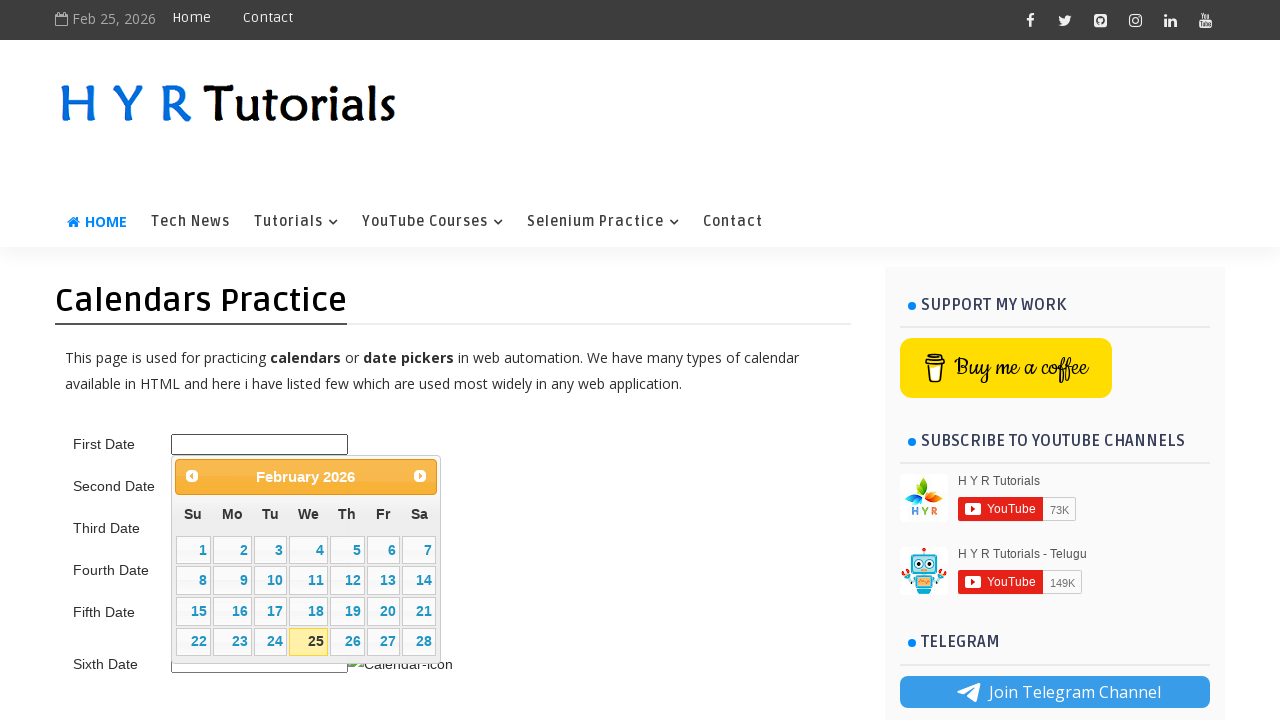

Selected date 15 from the calendar widget at (193, 611) on xpath=//table[@class='ui-datepicker-calendar']//a[text()='15']
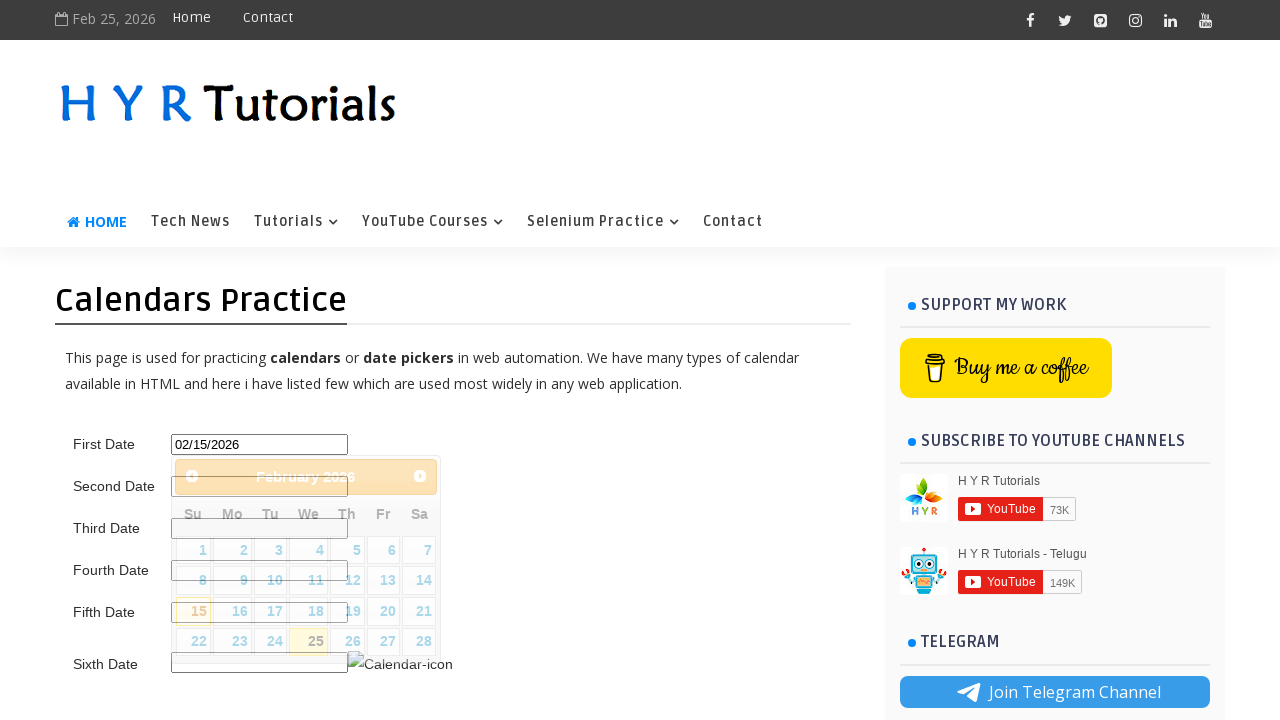

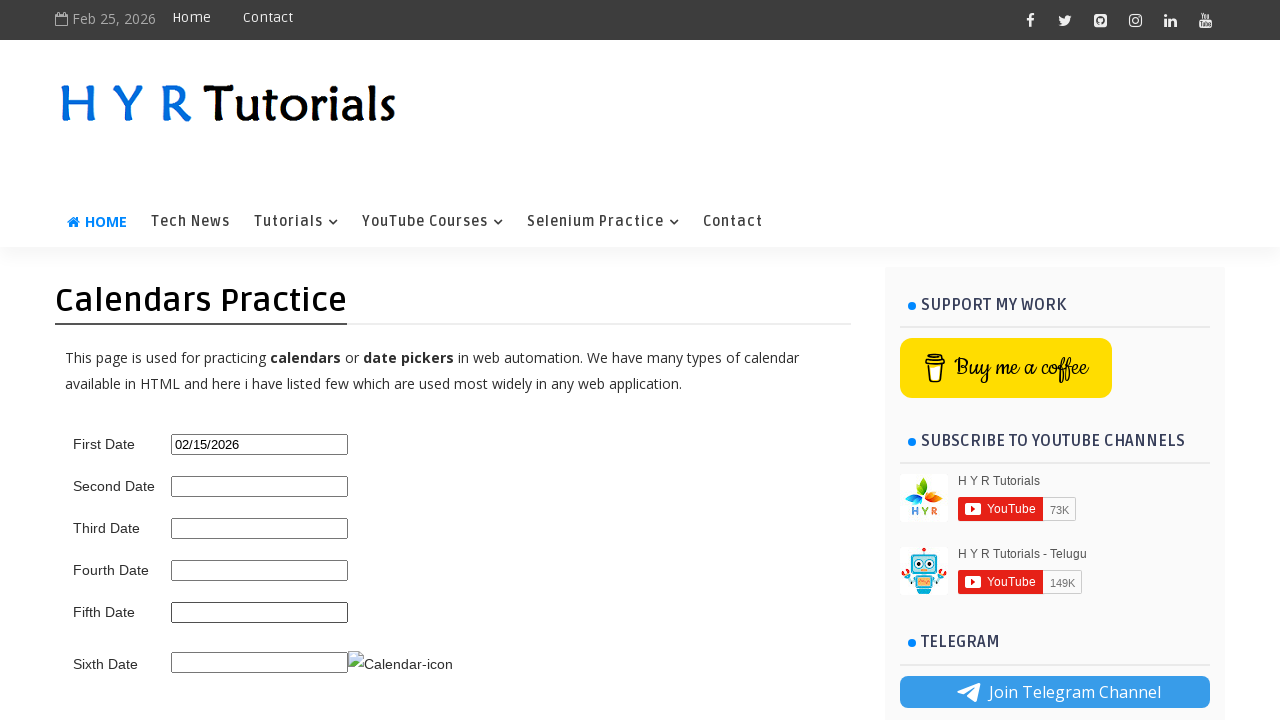